Tests drag and drop functionality on jQuery UI draggable demo page

Starting URL: https://jqueryui.com/draggable/

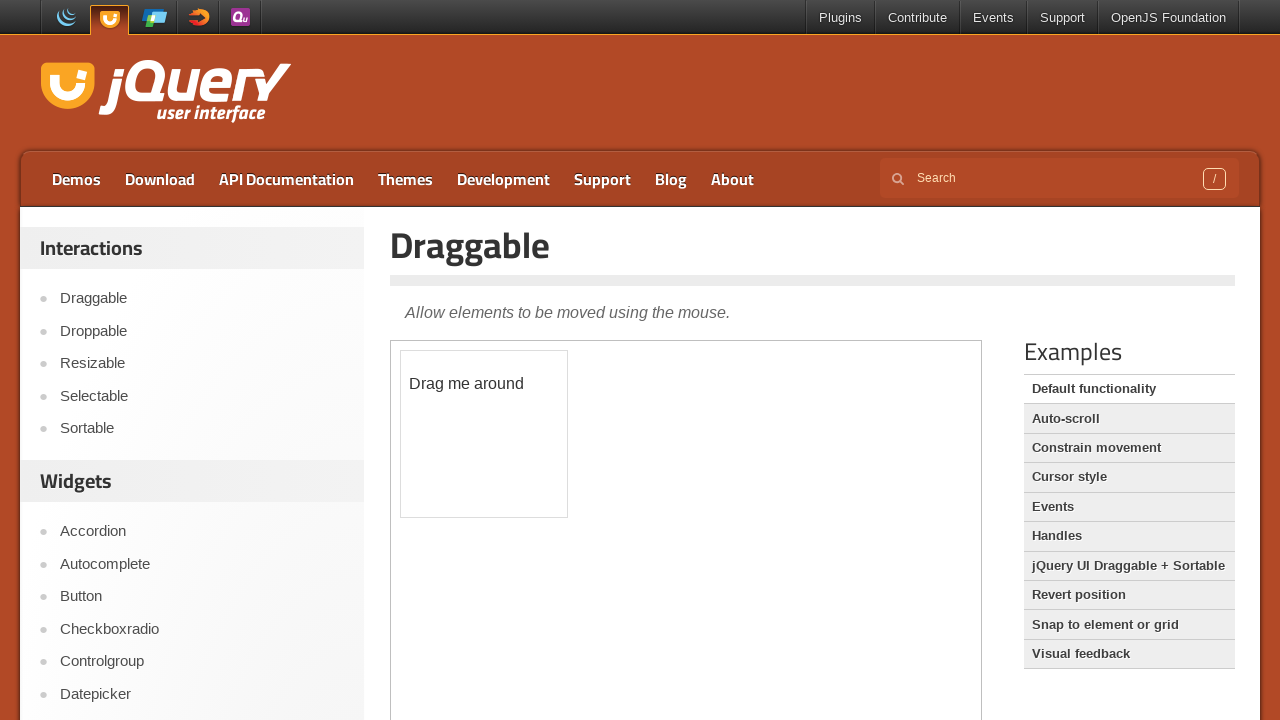

Located iframe containing the draggable demo
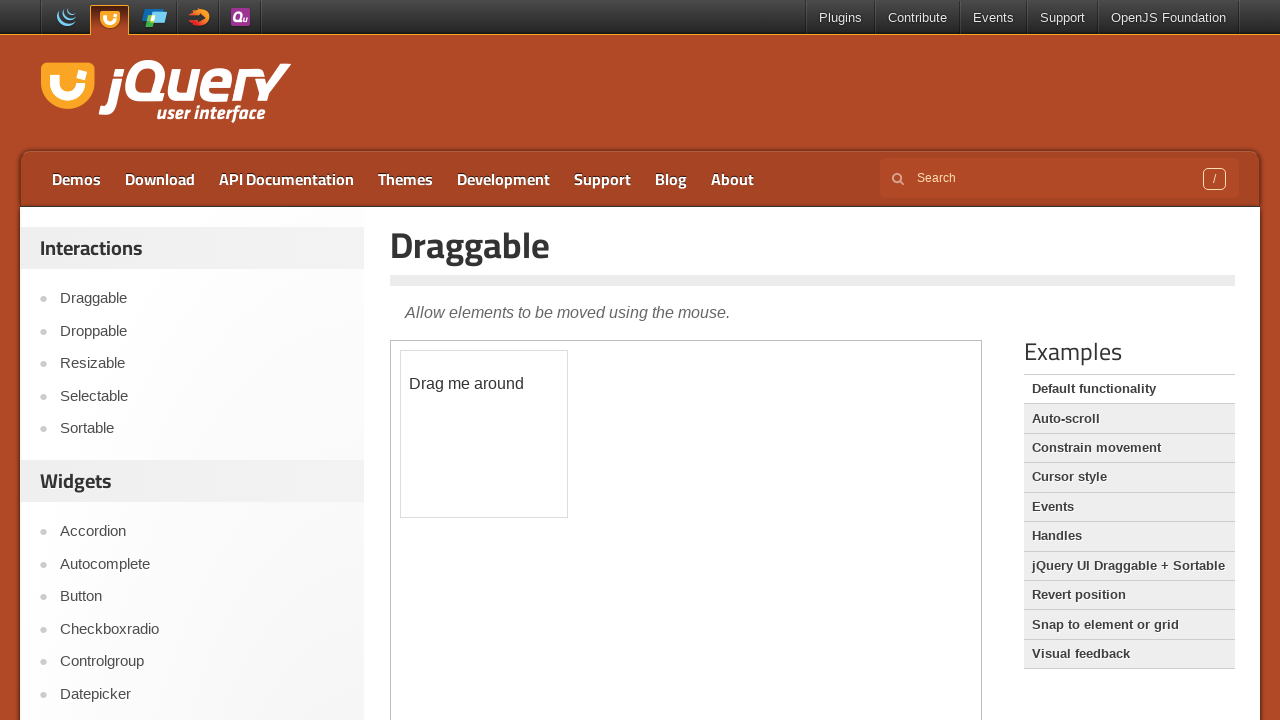

Located draggable element with id 'draggable'
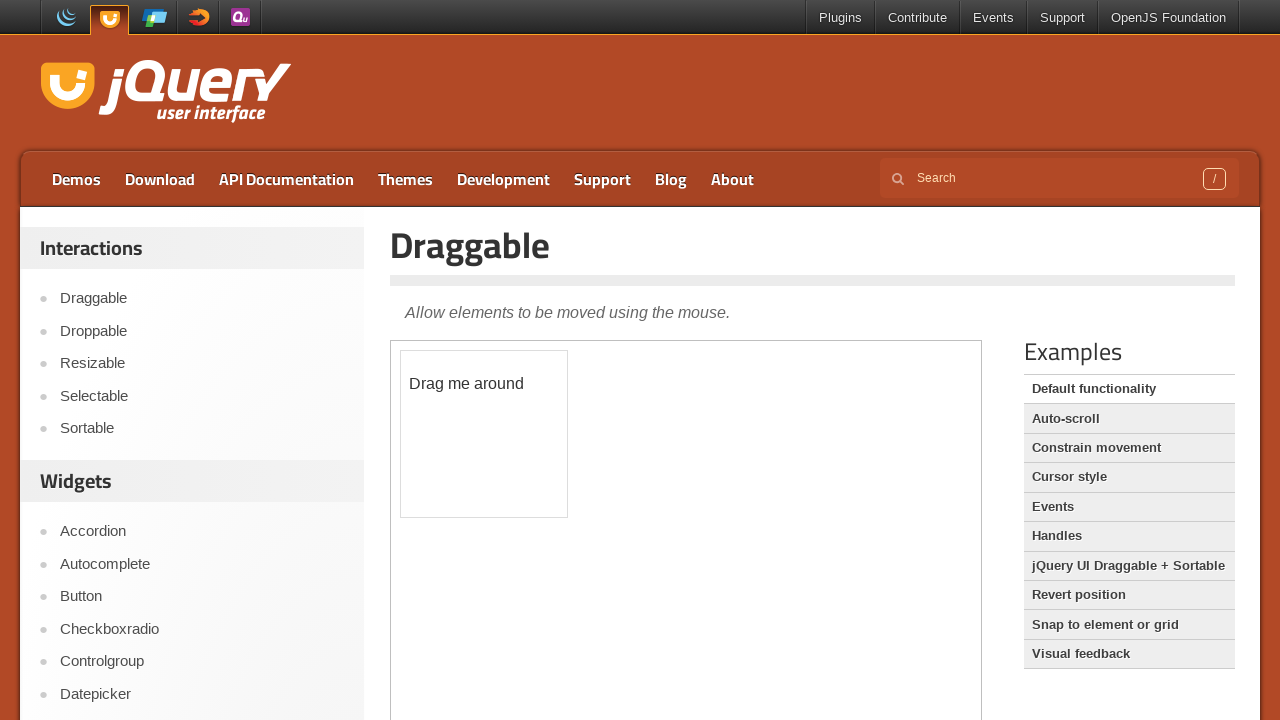

Dragged element to new position (x: 150, y: 100) at (551, 451)
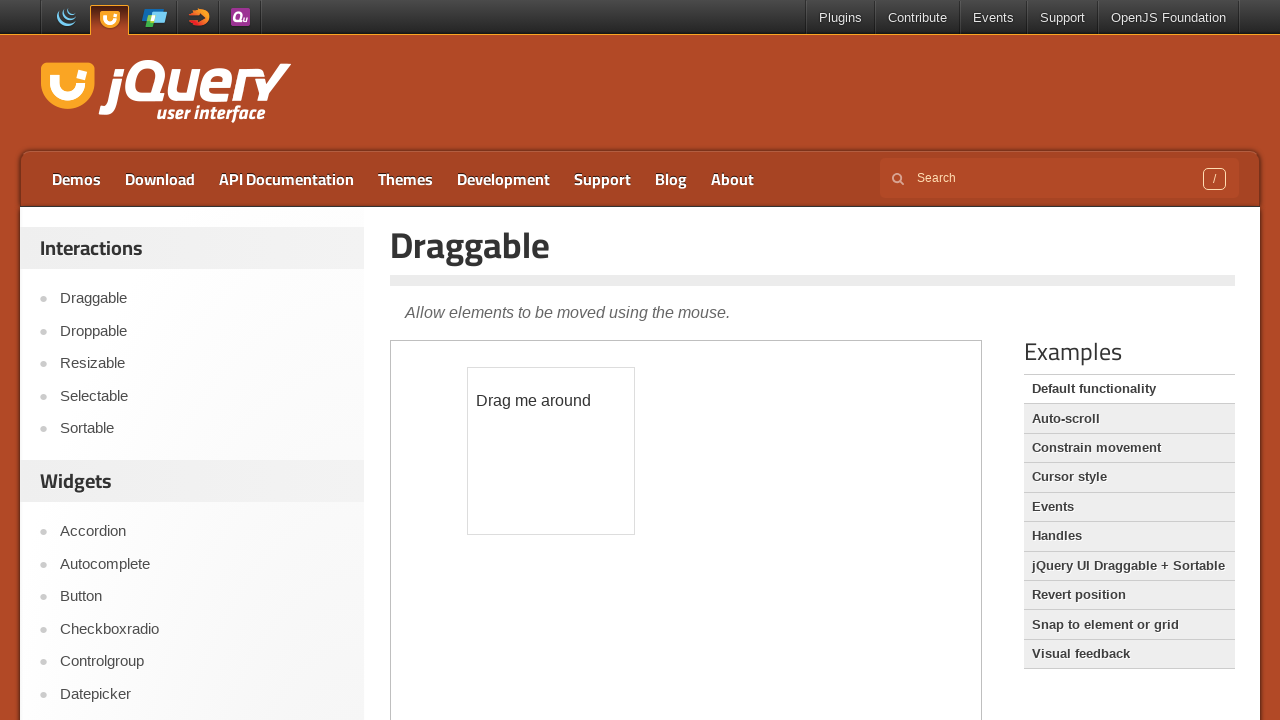

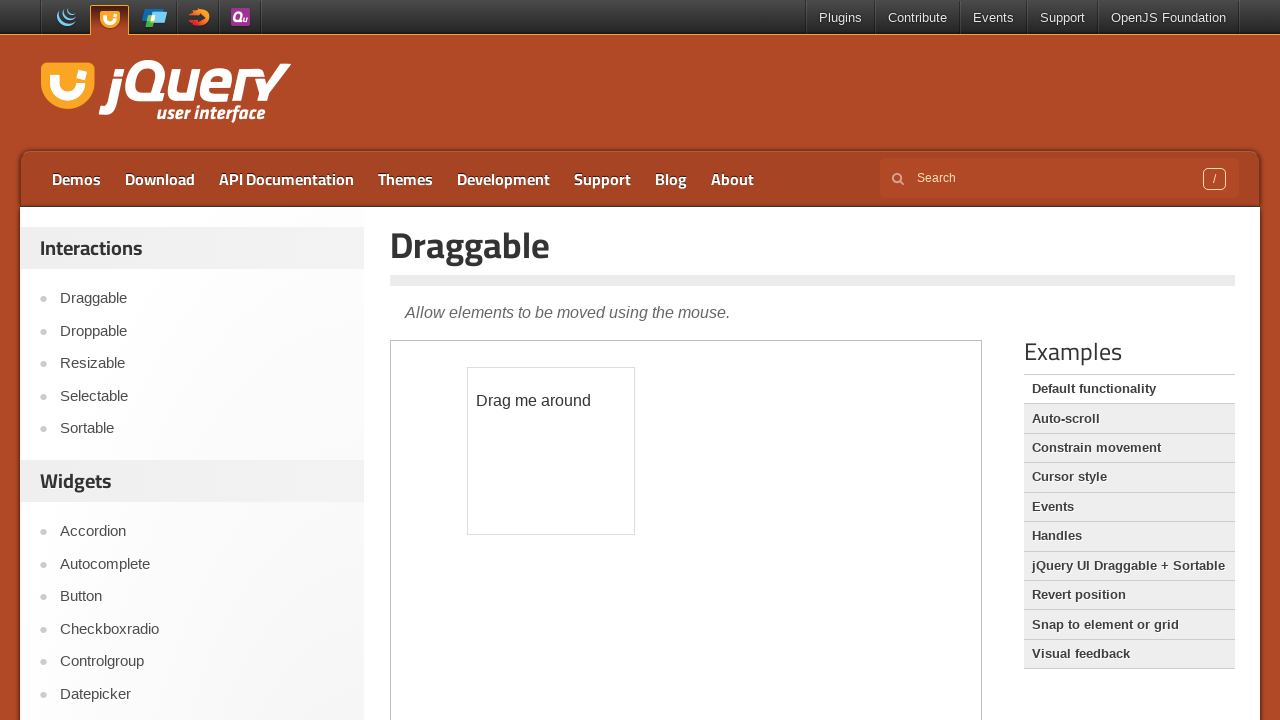